Navigates to JLCPCB parts search page for a specific component and waits for the page to fully load with part information.

Starting URL: https://jlcpcb.com/parts/componentSearch?searchTxt=C2152213

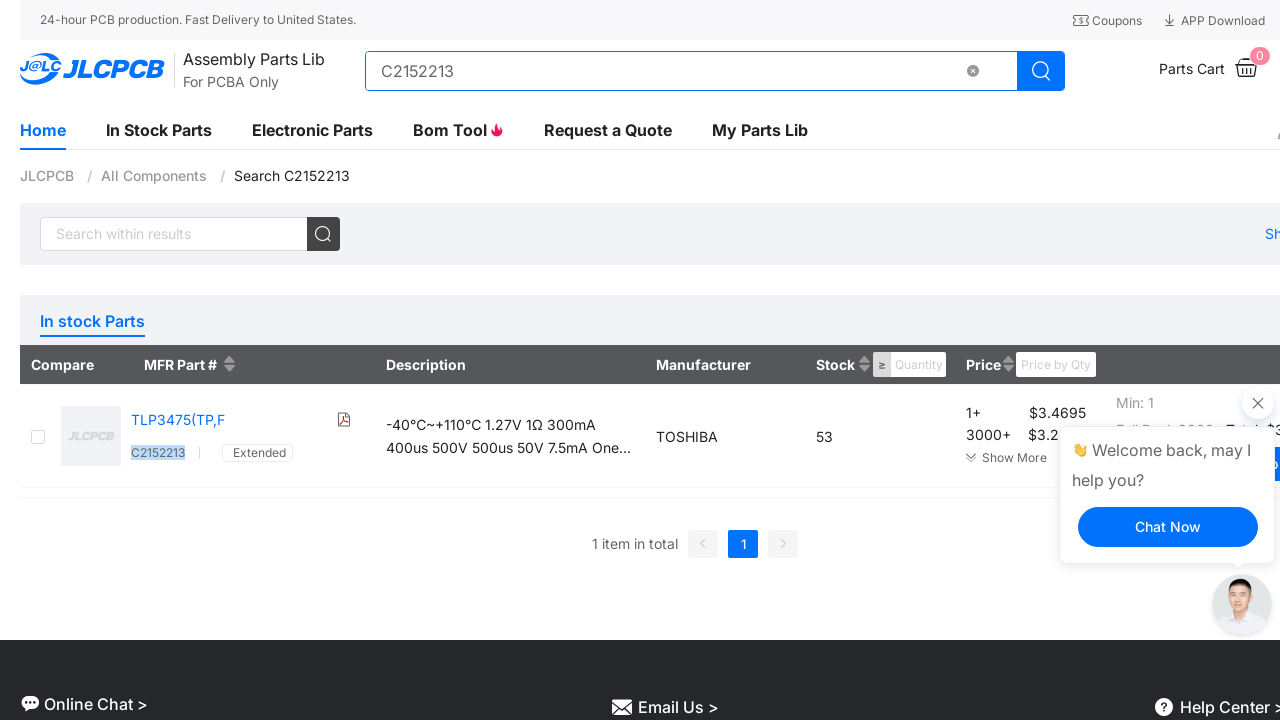

Waited for page to reach network idle state
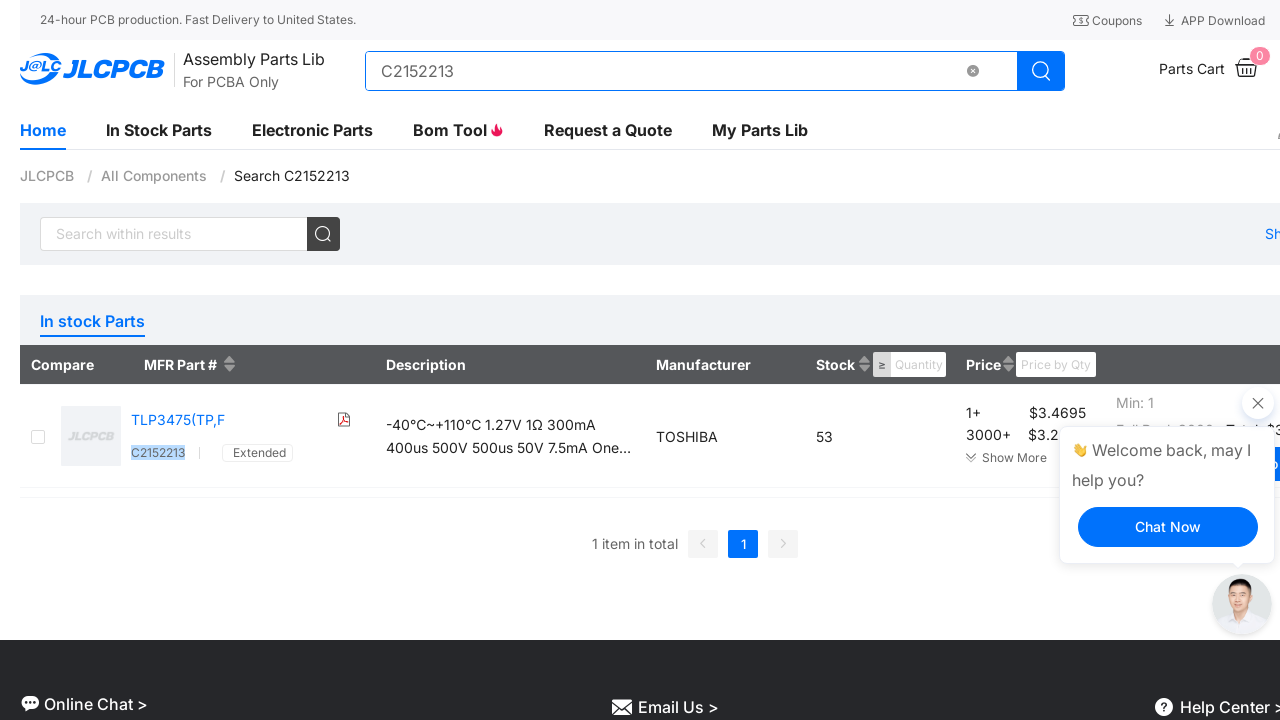

Verified NUXT data is available on the page
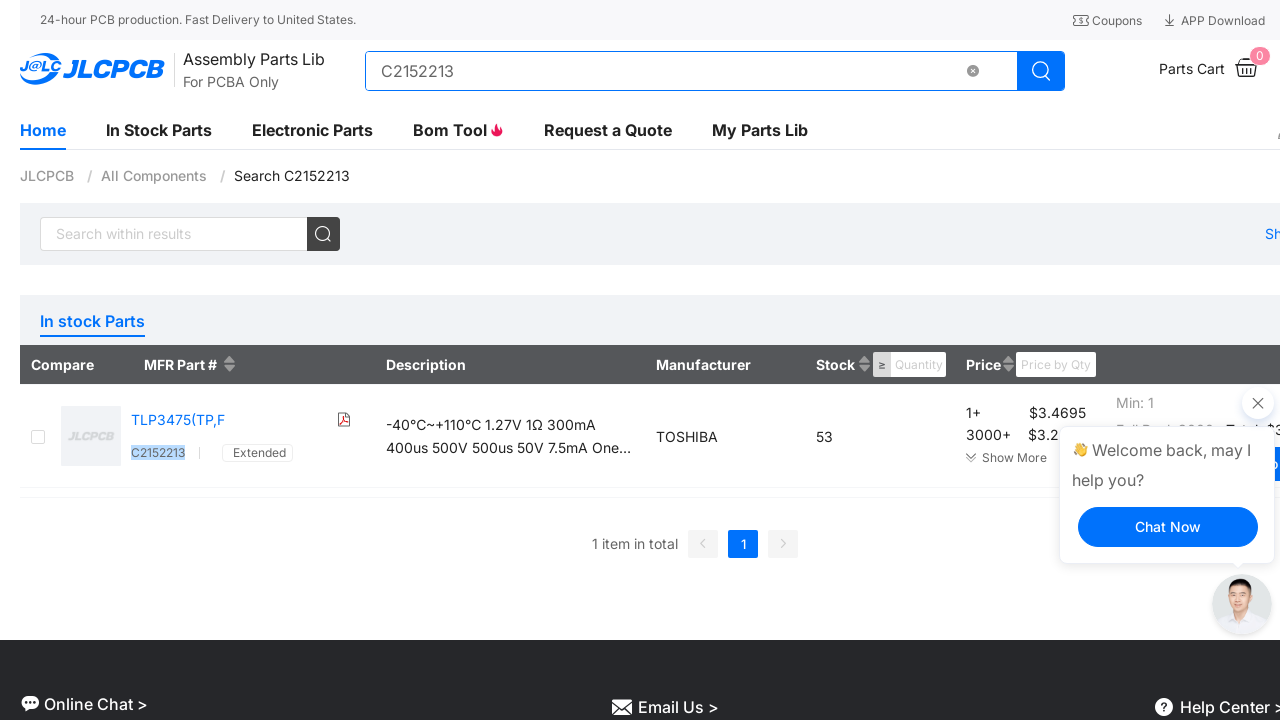

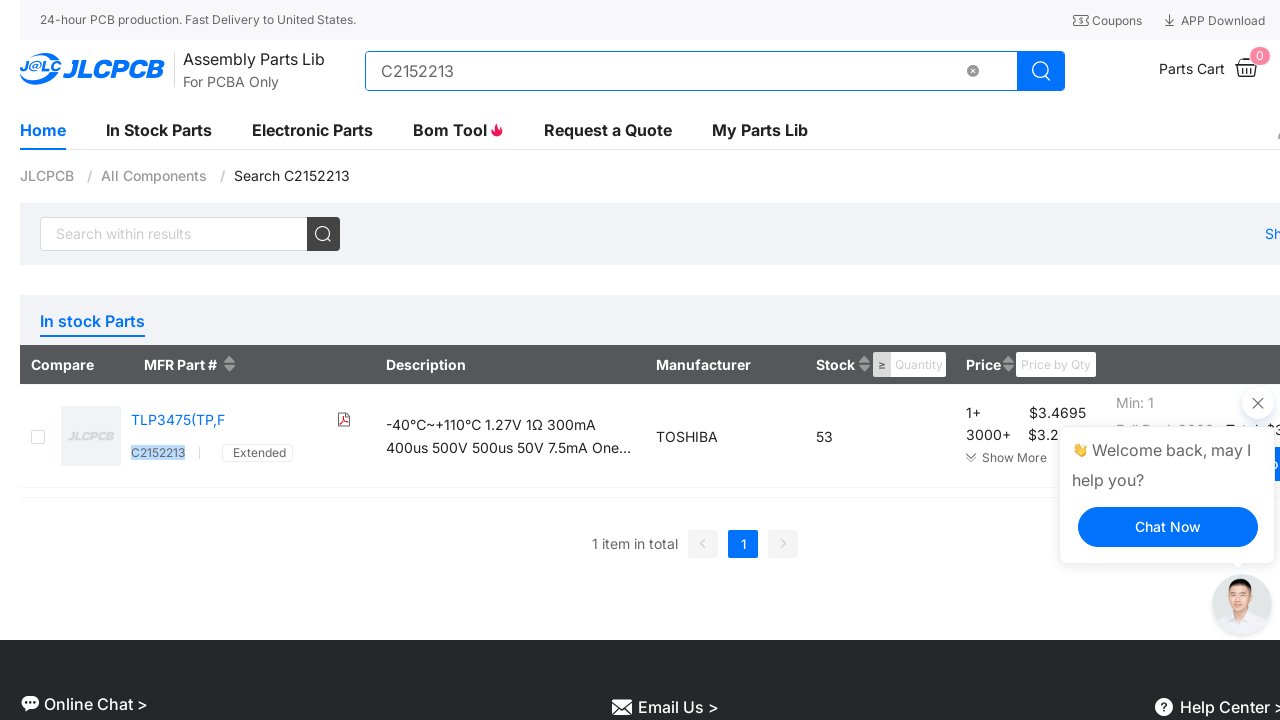